Tests different methods of selecting dropdown options: by visible text, by index, and by value

Starting URL: https://practice.cydeo.com/dropdown

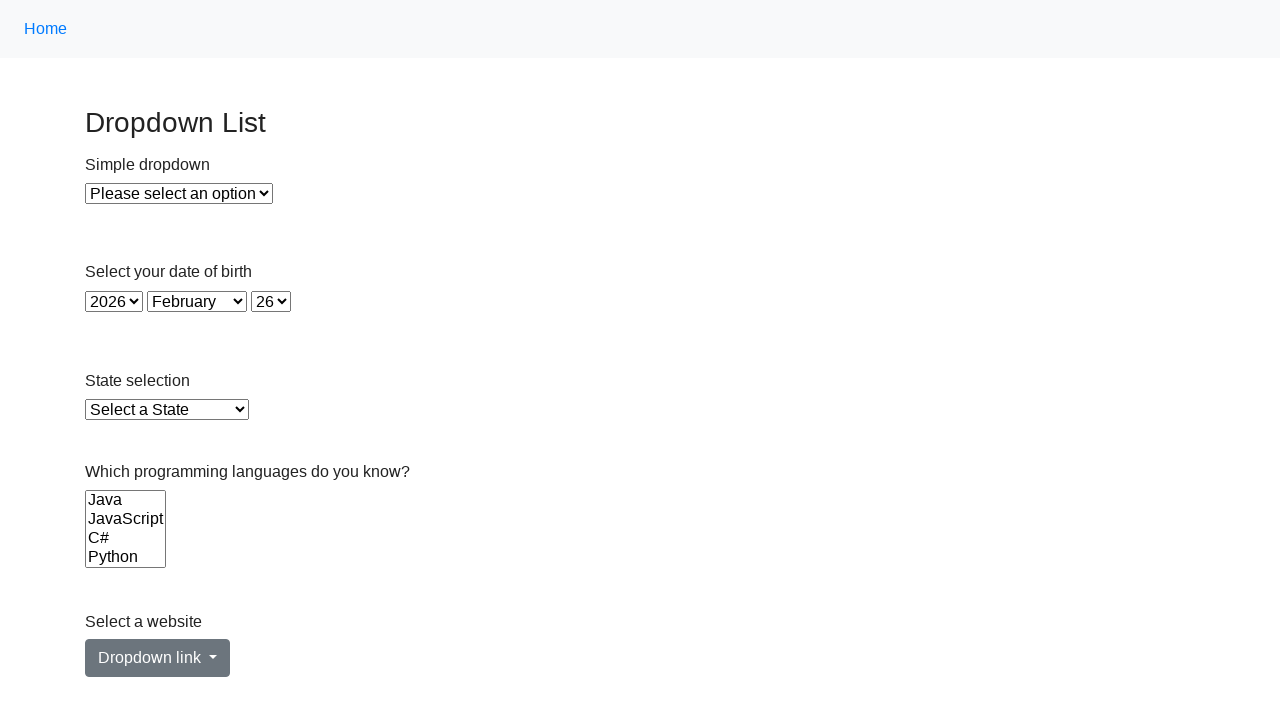

Located state dropdown element
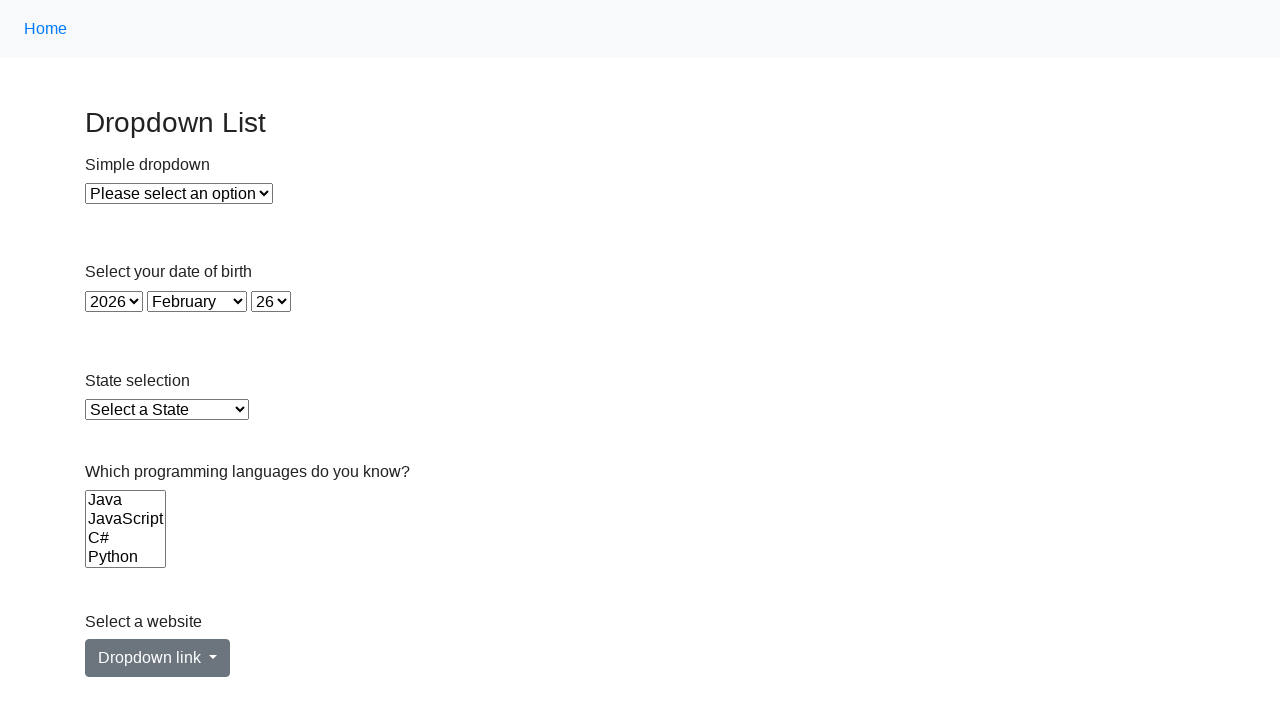

Verified initial dropdown selection is 'Select a State'
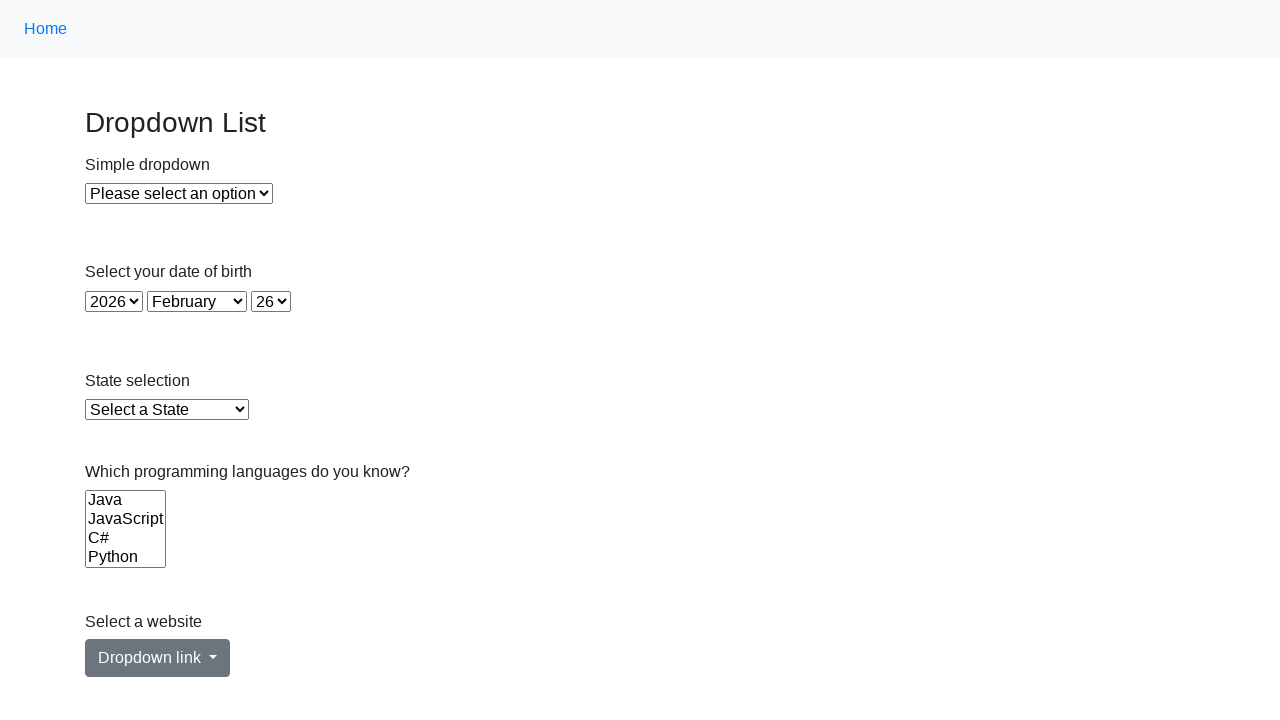

Selected 'Virginia' from dropdown by visible text on #state
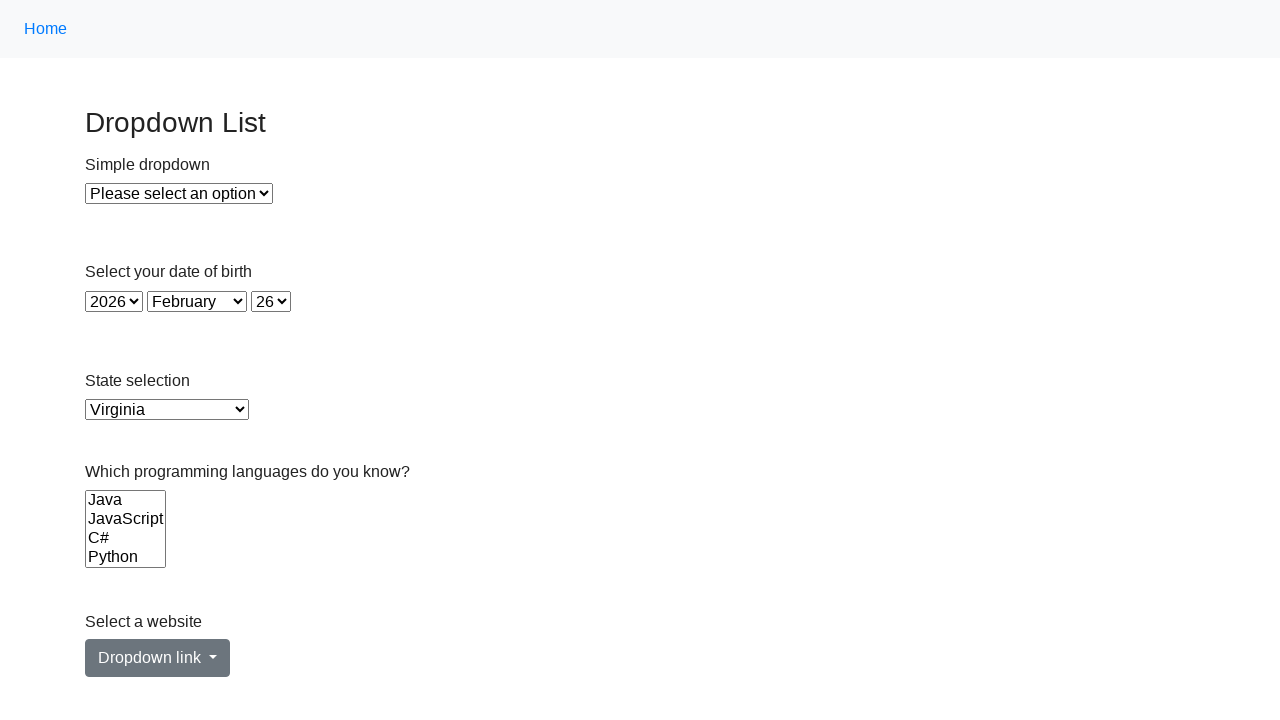

Verified 'Virginia' is now selected
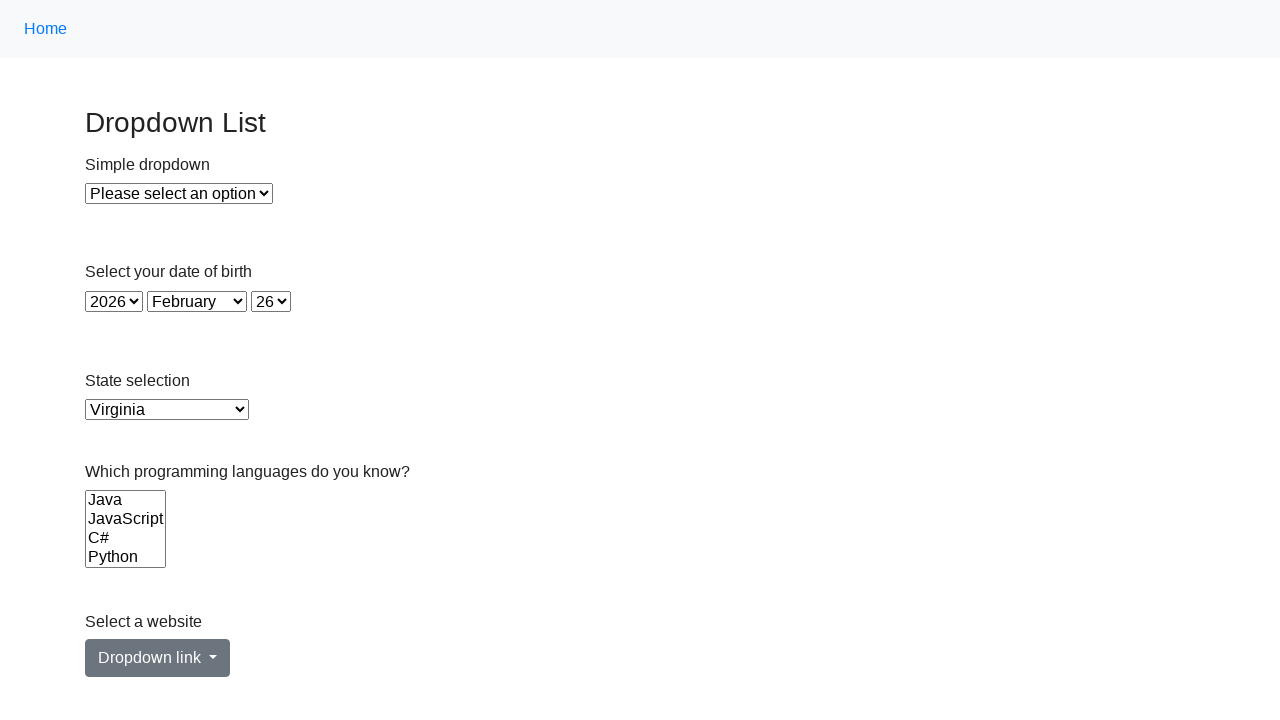

Selected option at index 51 (Wyoming) from dropdown on #state
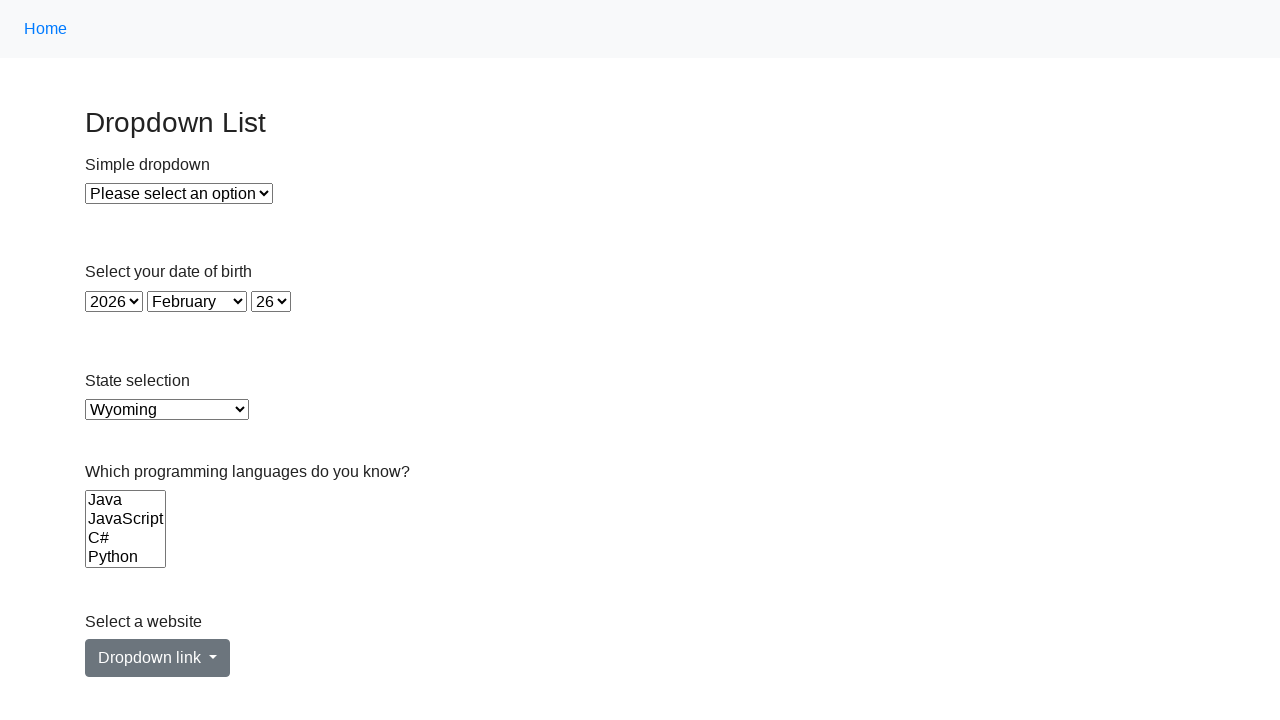

Verified 'Wyoming' is now selected
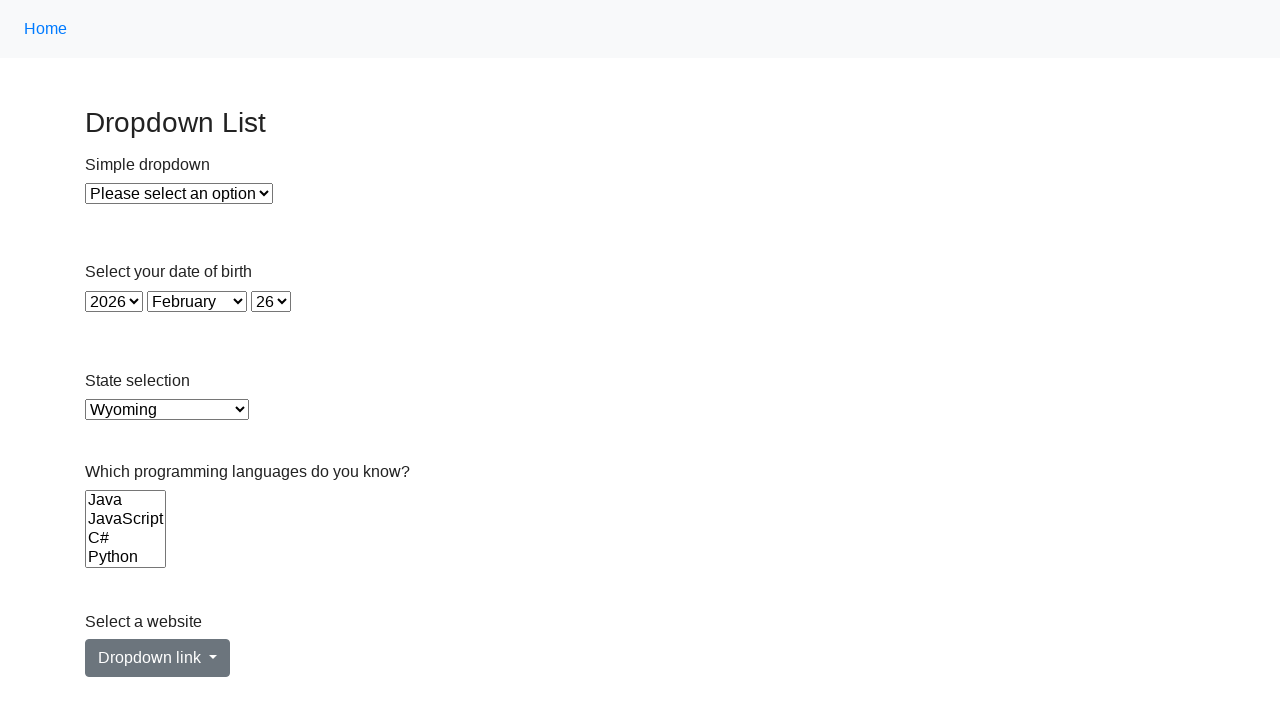

Selected 'TX' from dropdown by value attribute on #state
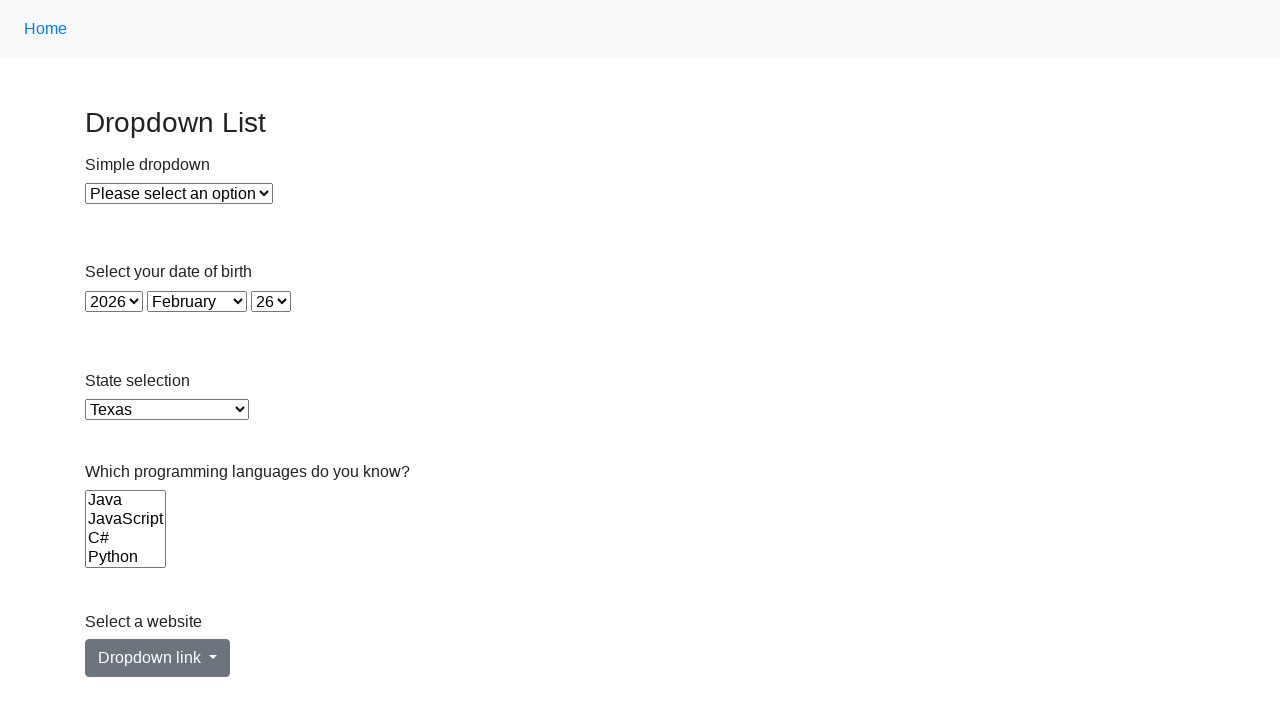

Verified 'Texas' is now selected
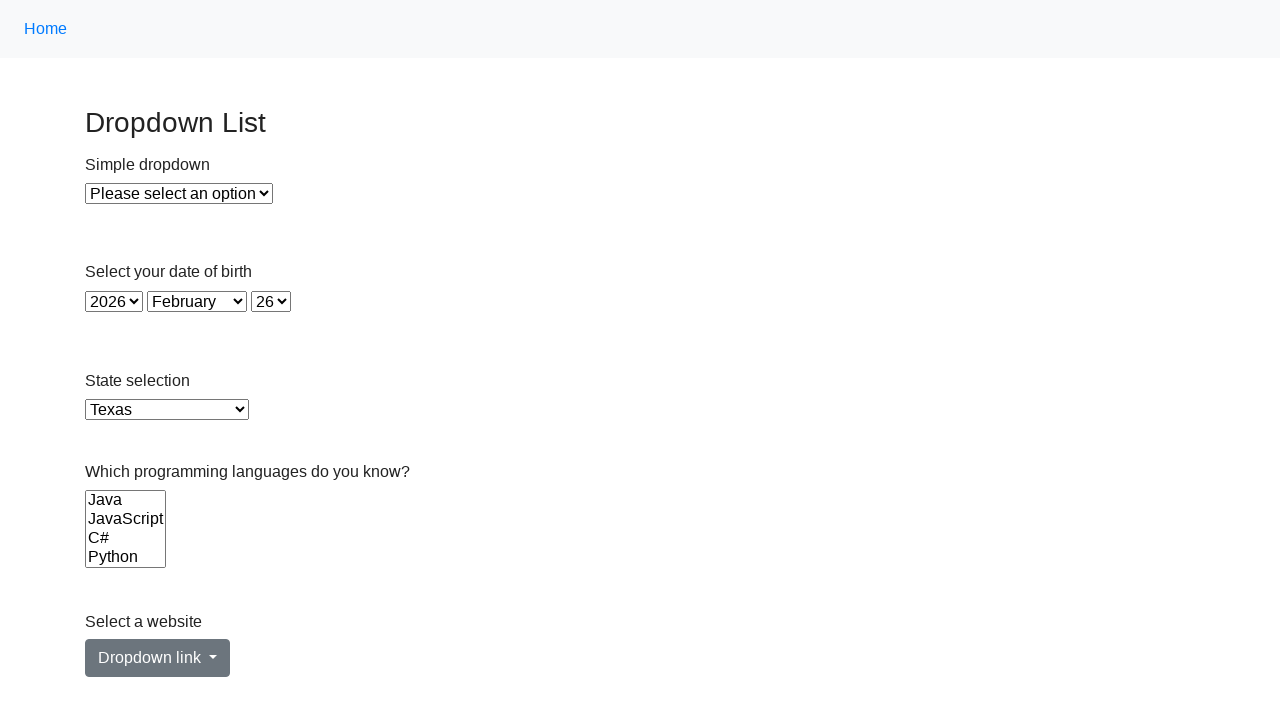

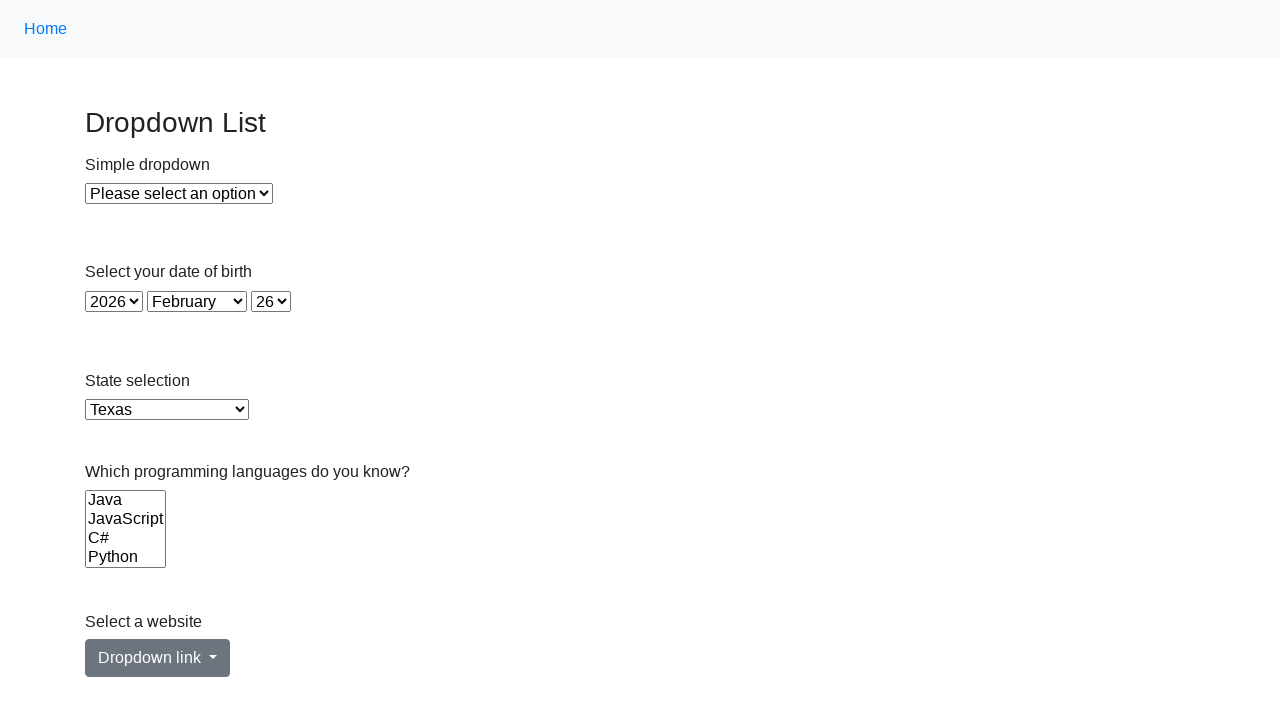